Tests drawing a straight line on a whiteboard by creating a private board, selecting the straight line tool, and performing a click-and-drag action to draw

Starting URL: https://wbo.ophir.dev/

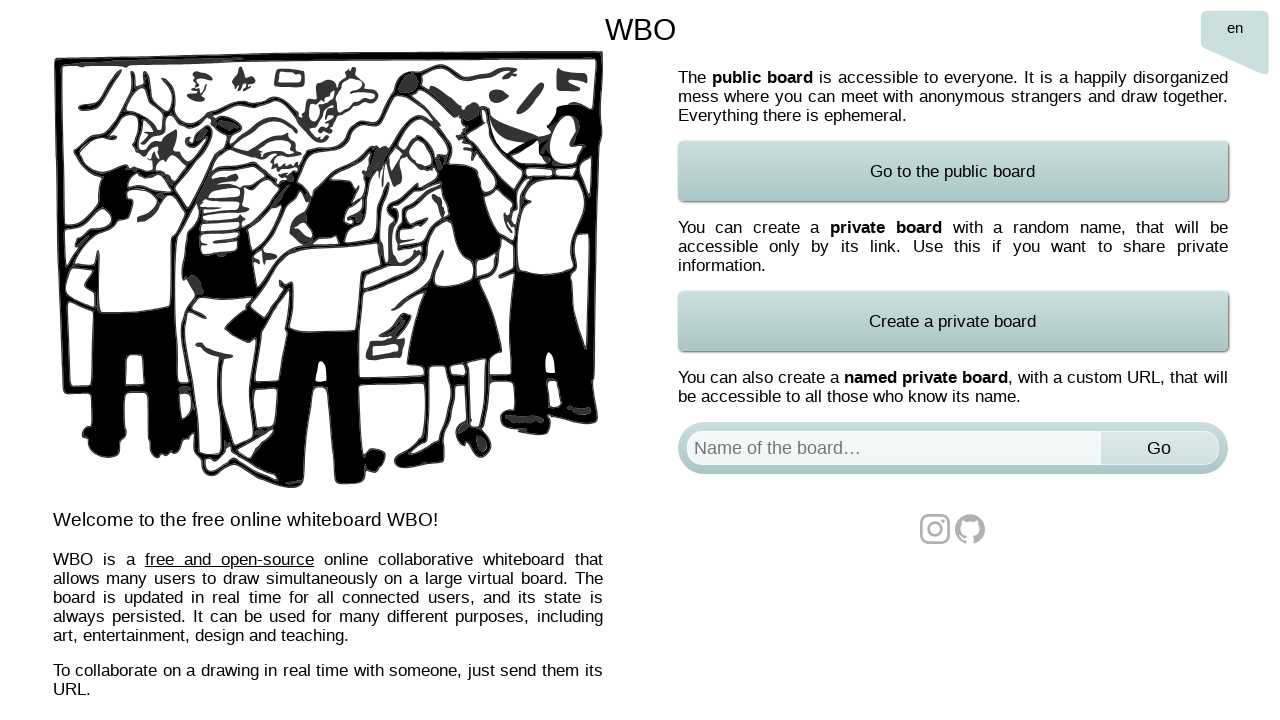

Waited for board element to load
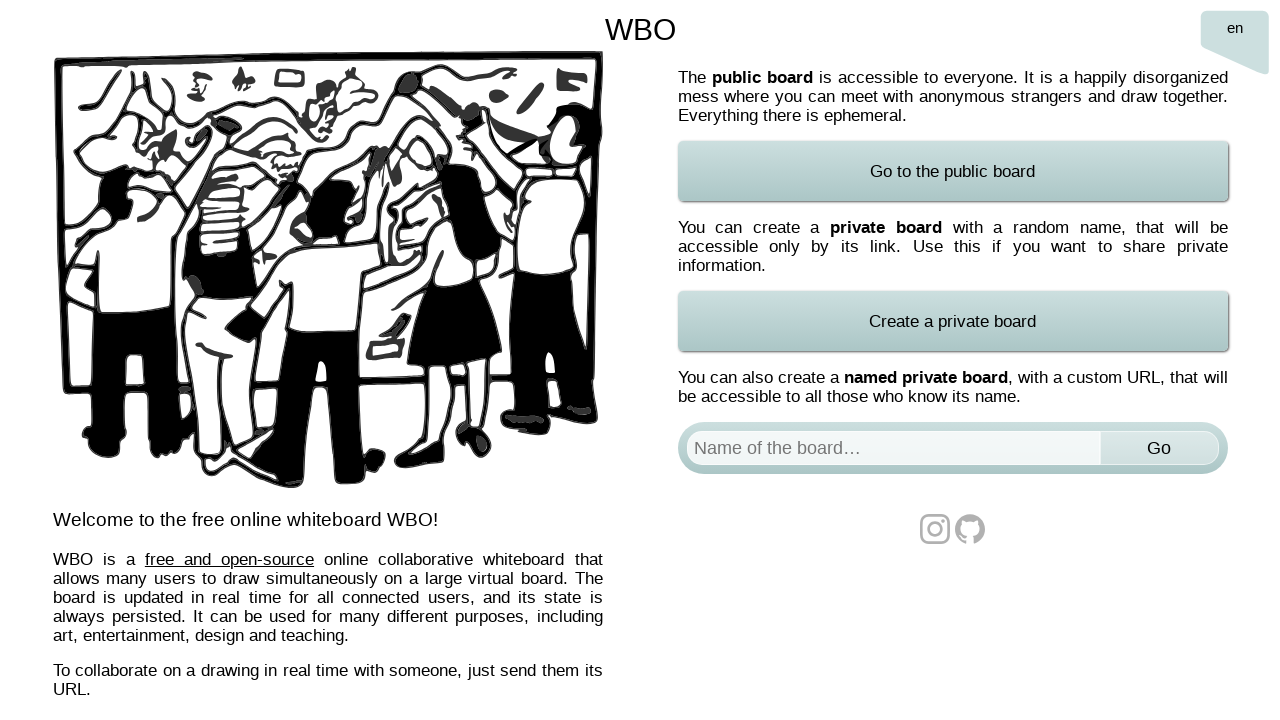

Filled board name field with 'TestBoard9153' on #board
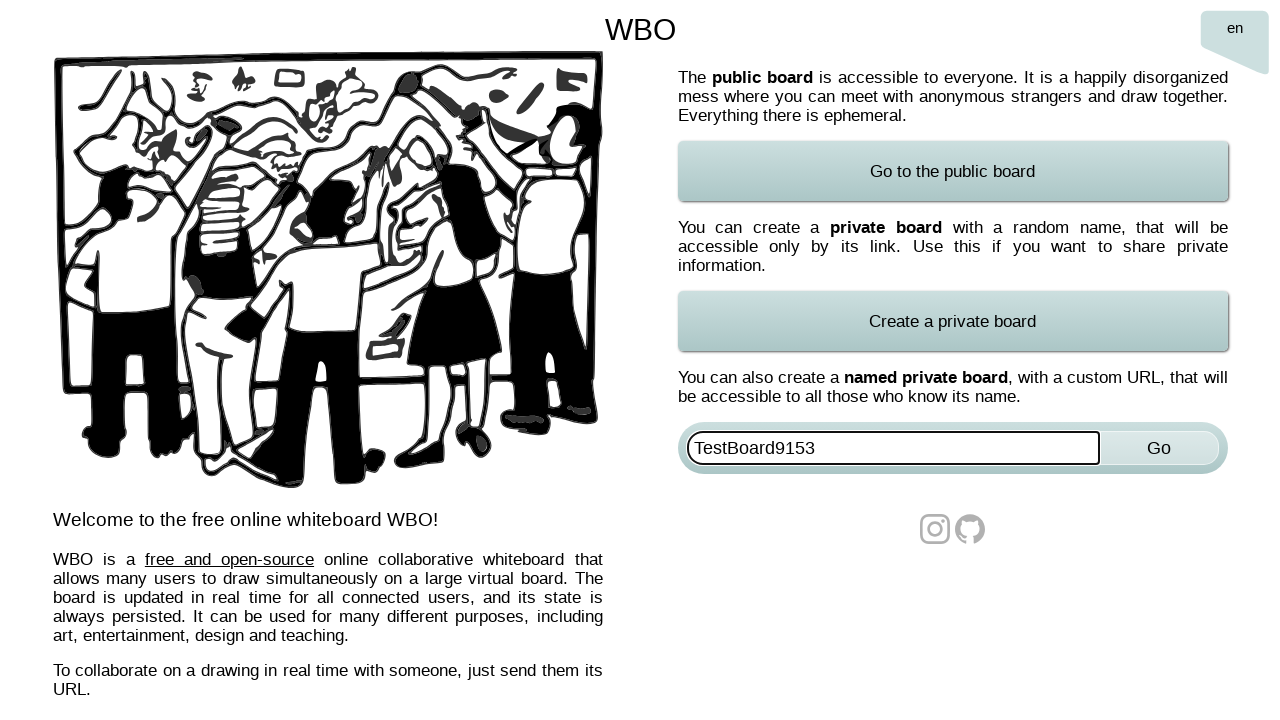

Clicked Go button to create private board at (1159, 448) on xpath=//*[@id='named-board-form']/input[2]
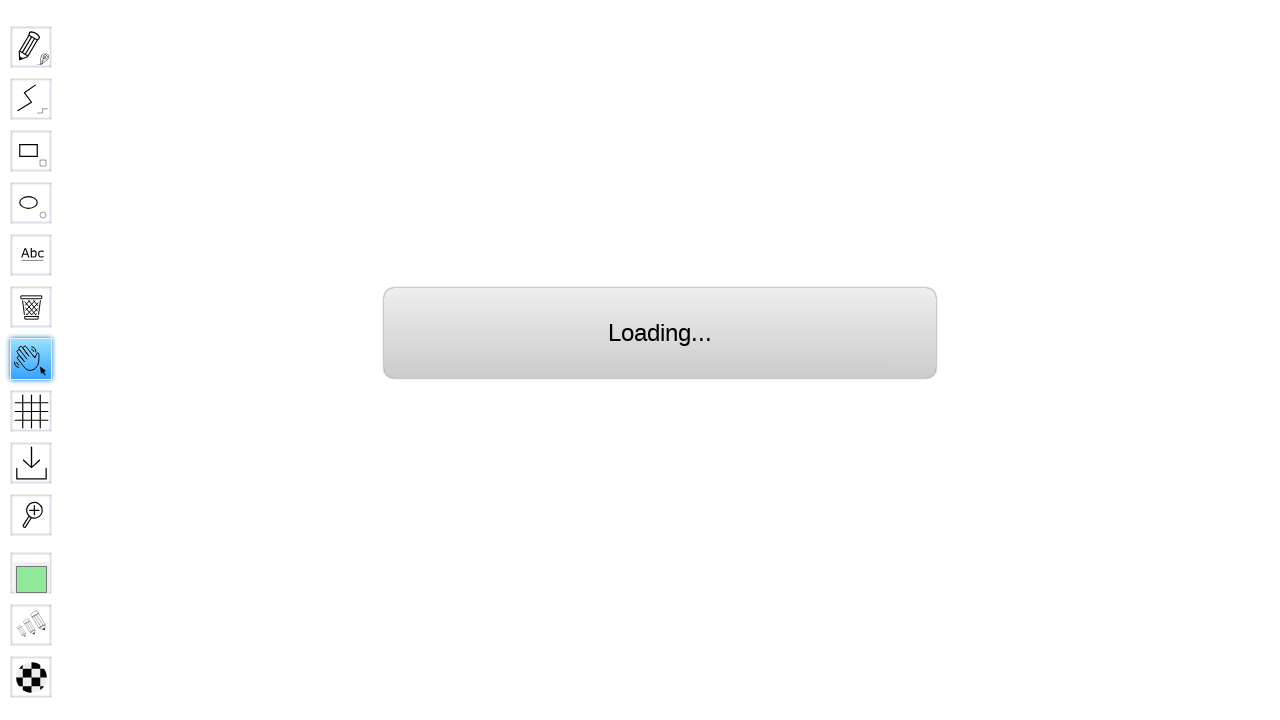

Waited for board to fully load
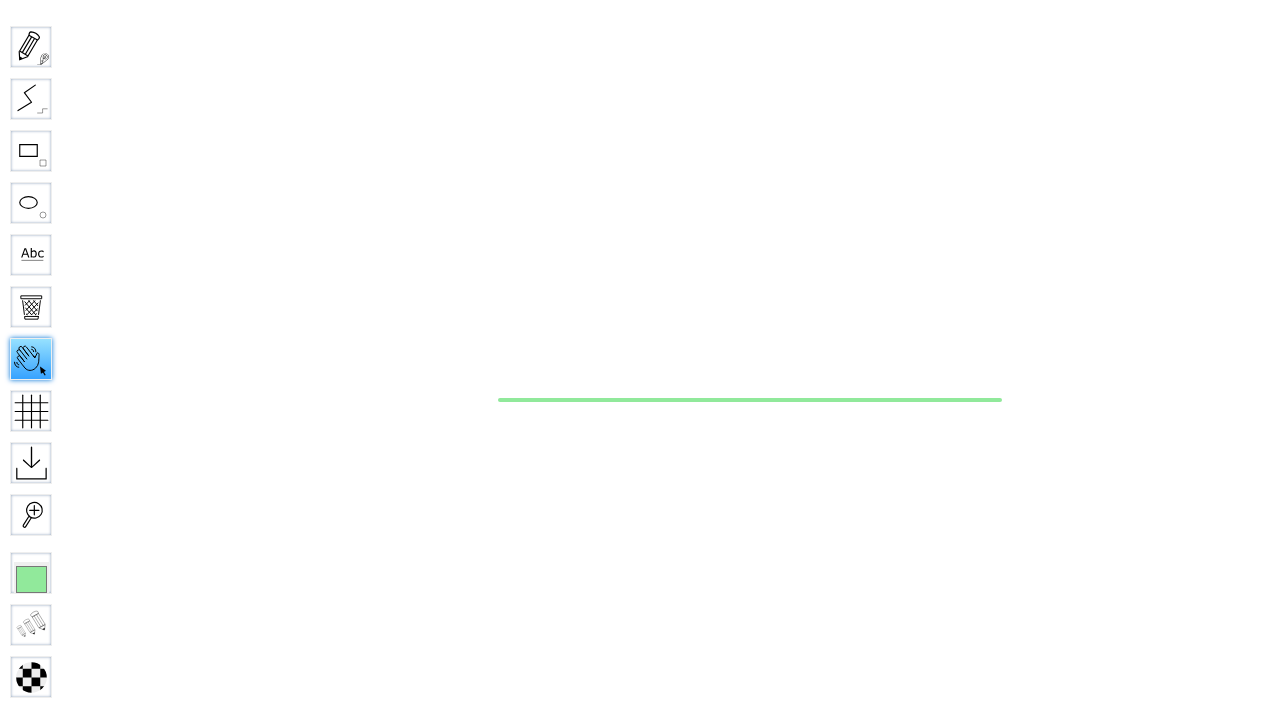

First click on Straight line tool at (31, 99) on #toolID-Straight\ line
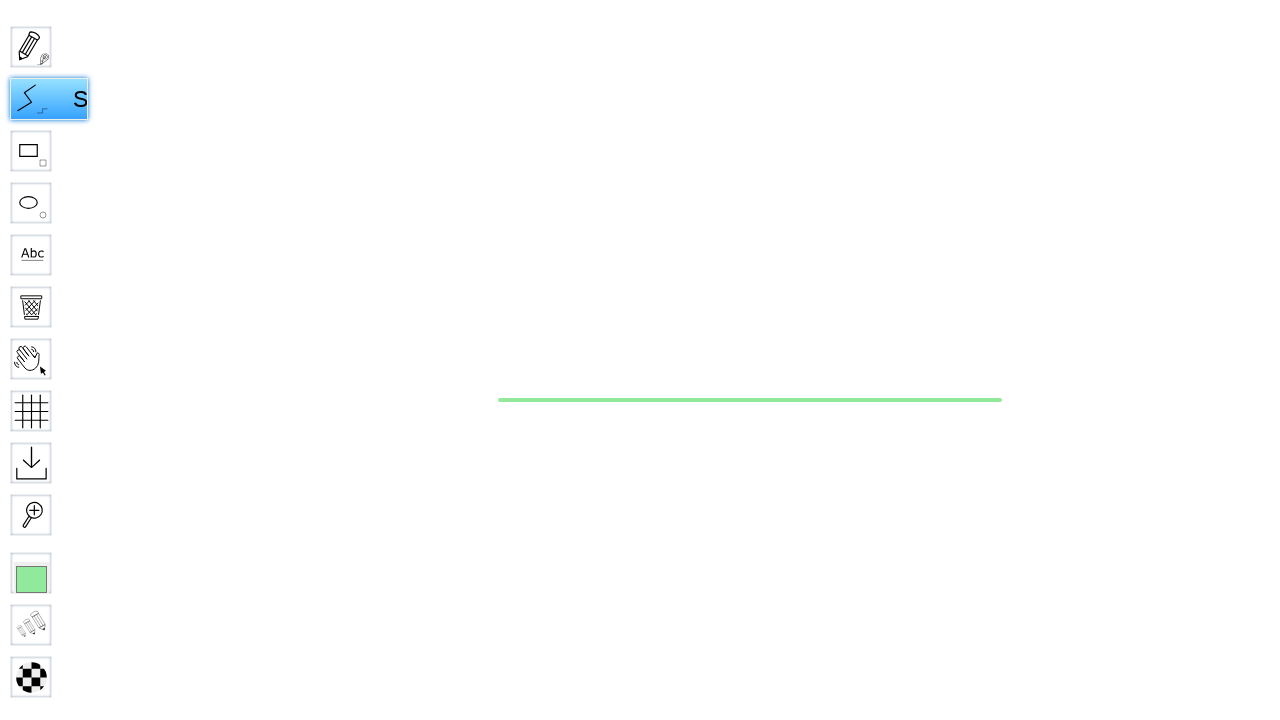

Second click on Straight line tool to confirm selection at (112, 99) on #toolID-Straight\ line
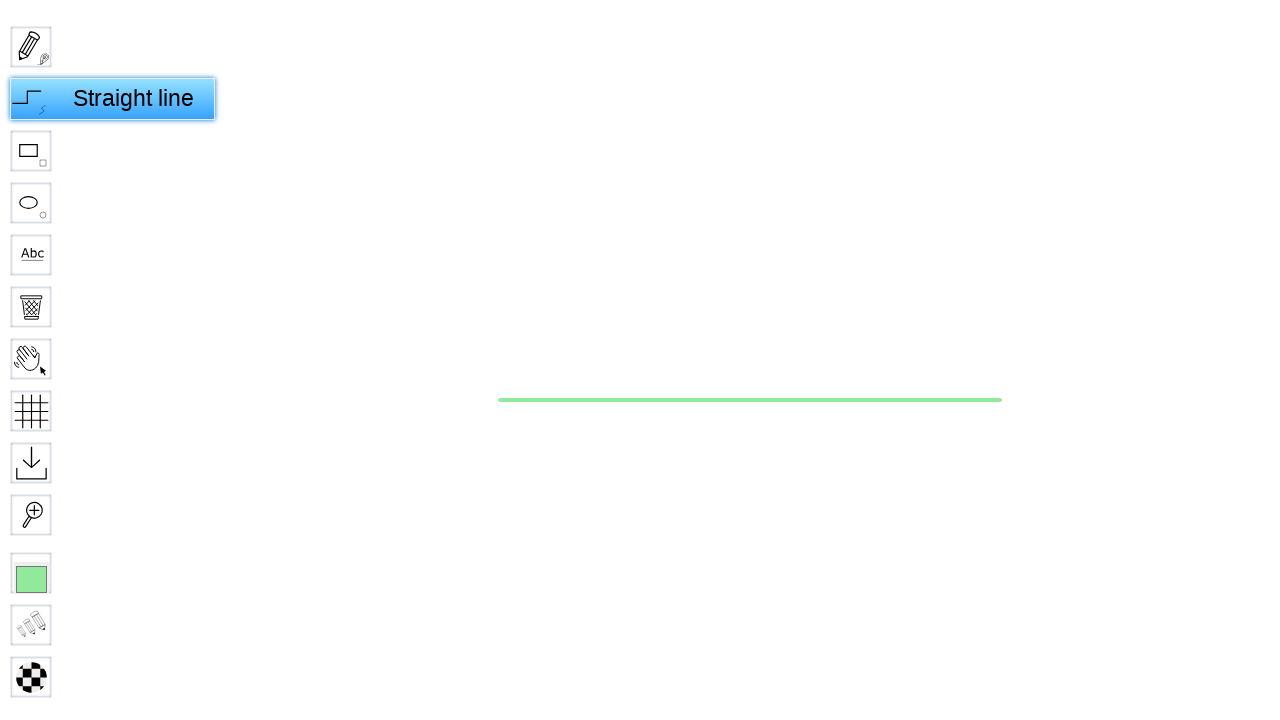

Moved mouse to starting position (500, 400) at (500, 400)
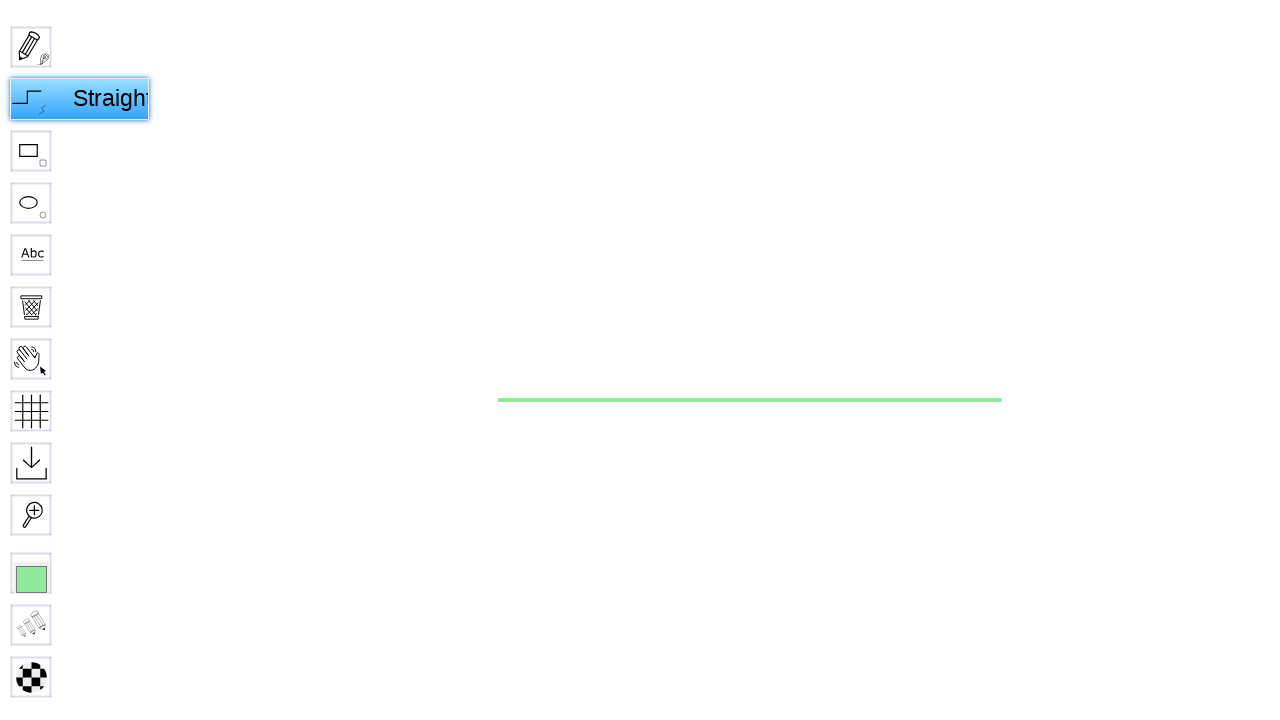

Pressed mouse button down to start drawing at (500, 400)
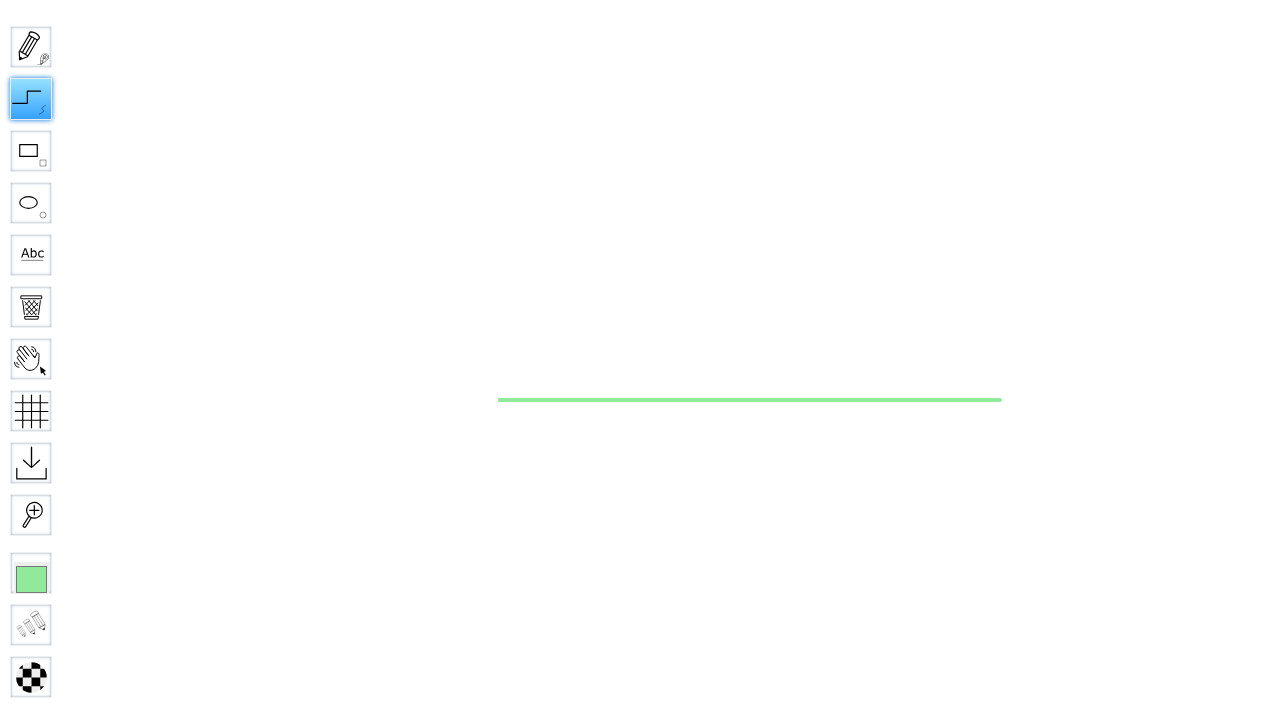

Dragged mouse to ending position (1000, 400) to draw horizontal line at (1000, 400)
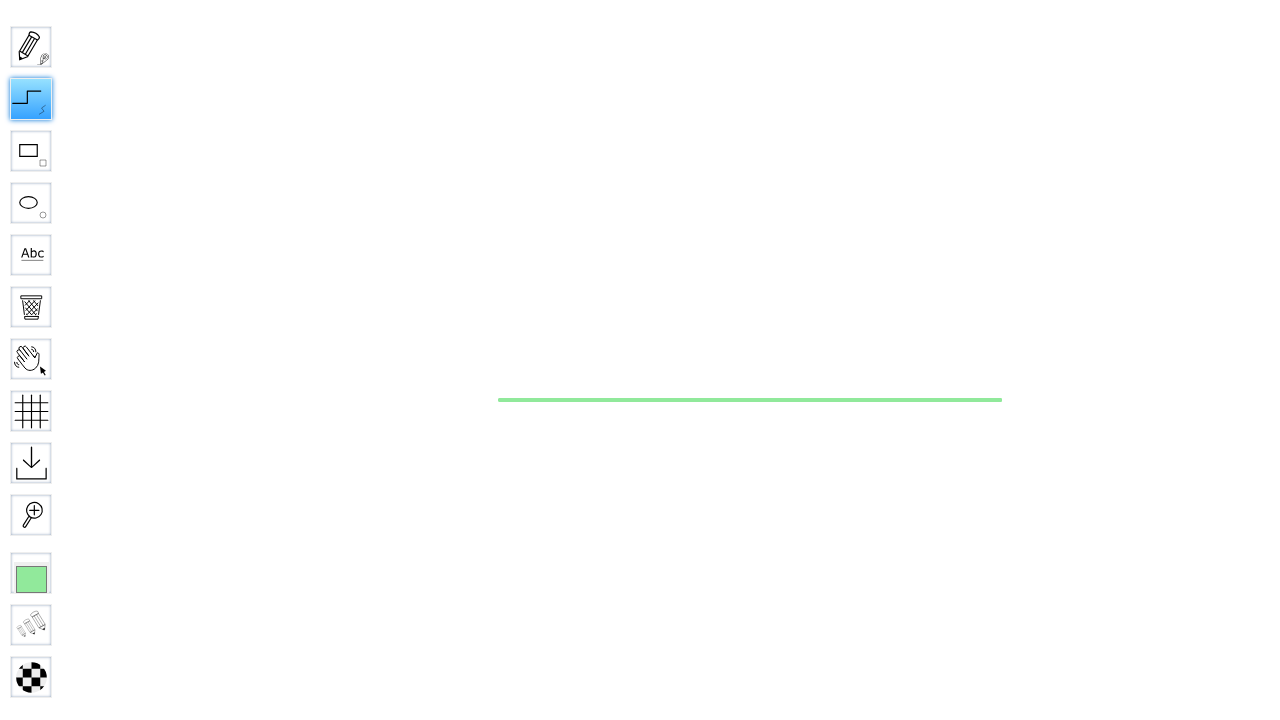

Released mouse button to complete straight line drawing at (1000, 400)
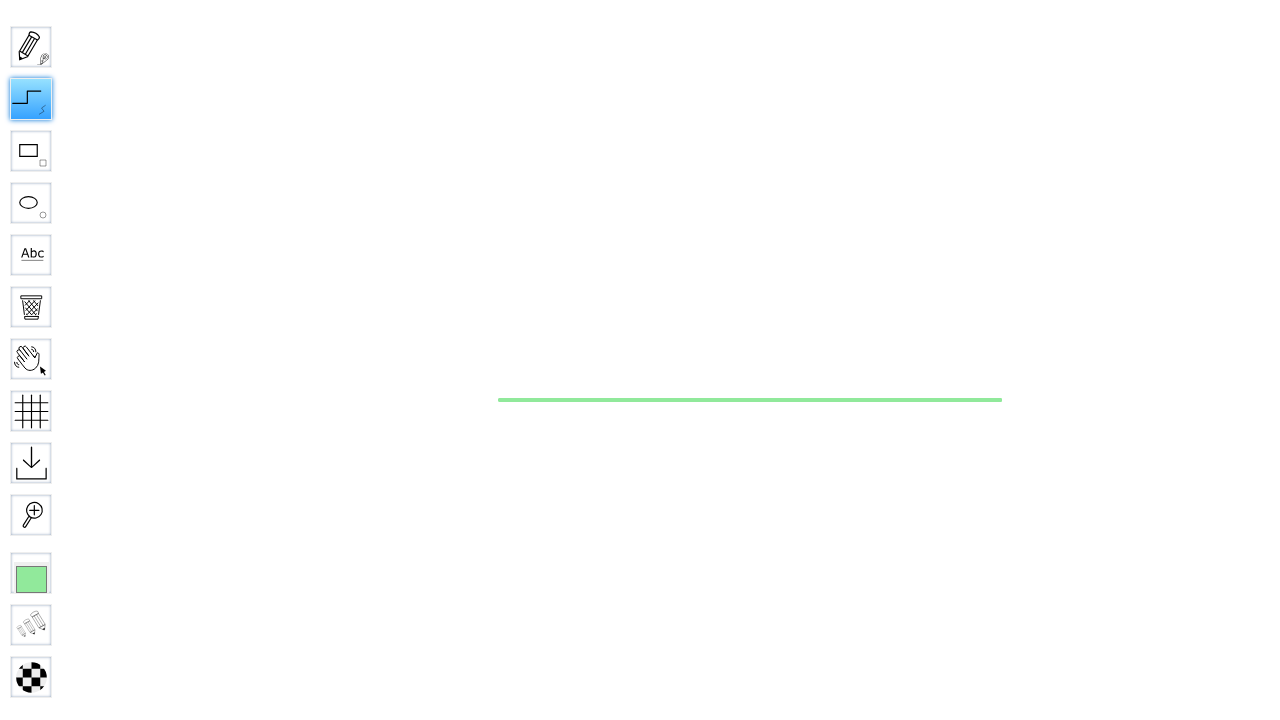

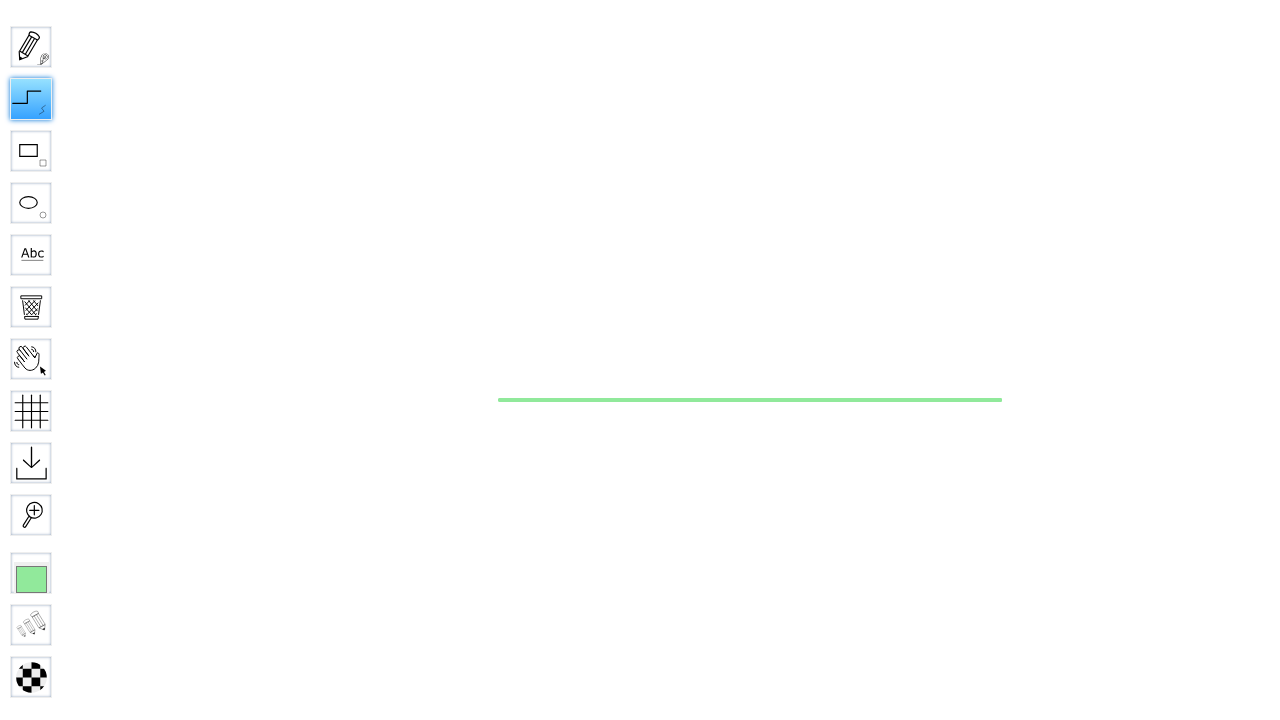